Tests visibility toggling of a text element by clicking a hide button, verifying the element transitions from visible to hidden state

Starting URL: https://rahulshettyacademy.com/AutomationPractice/

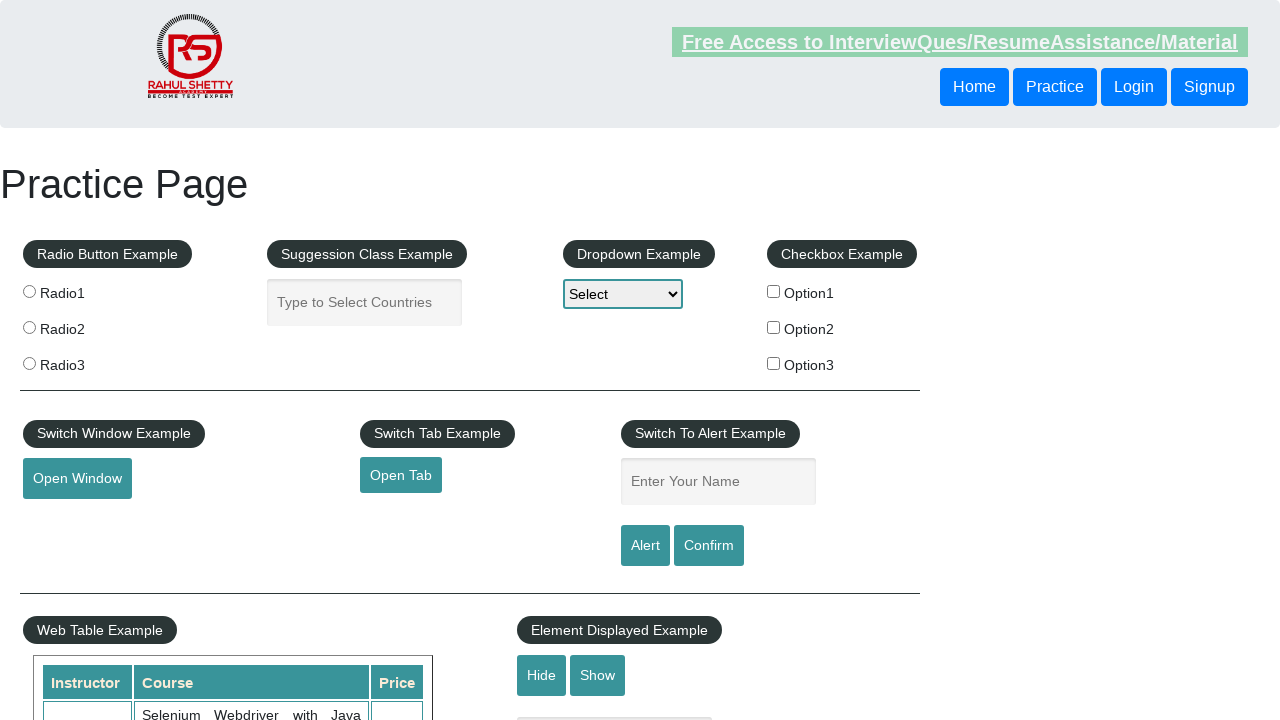

Verified text element is visible
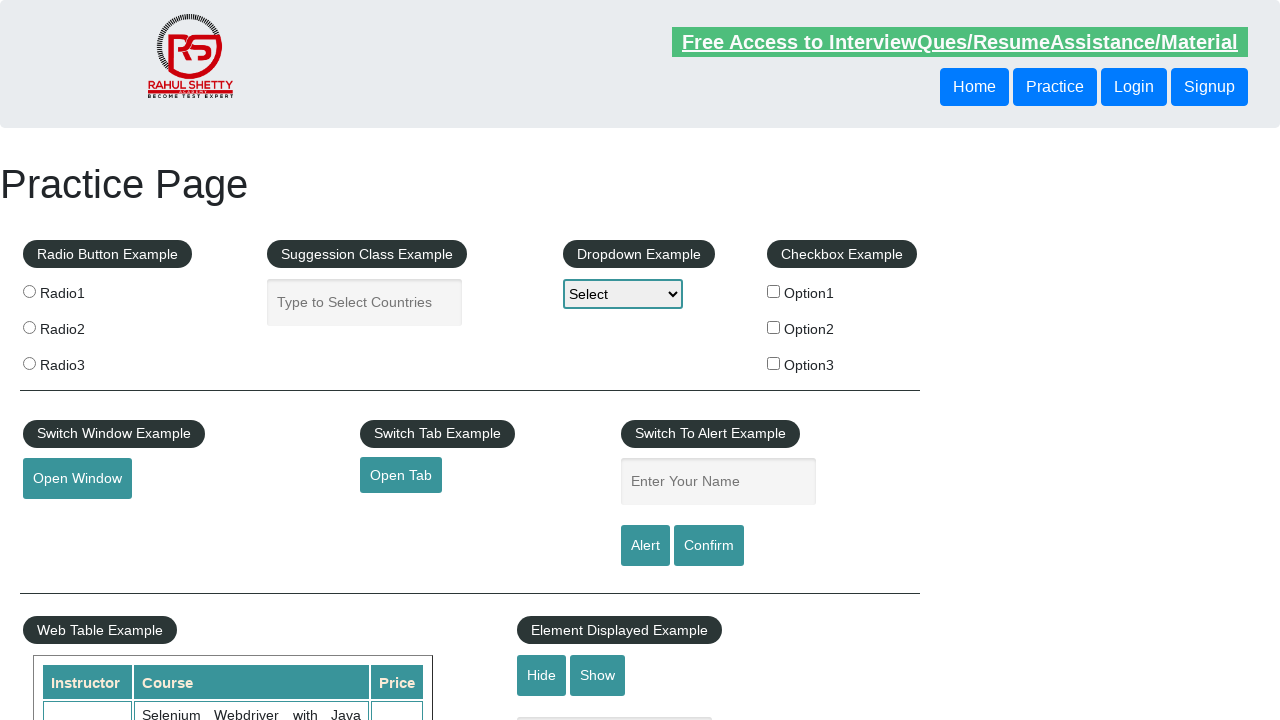

Clicked hide button to hide the text element at (542, 675) on #hide-textbox
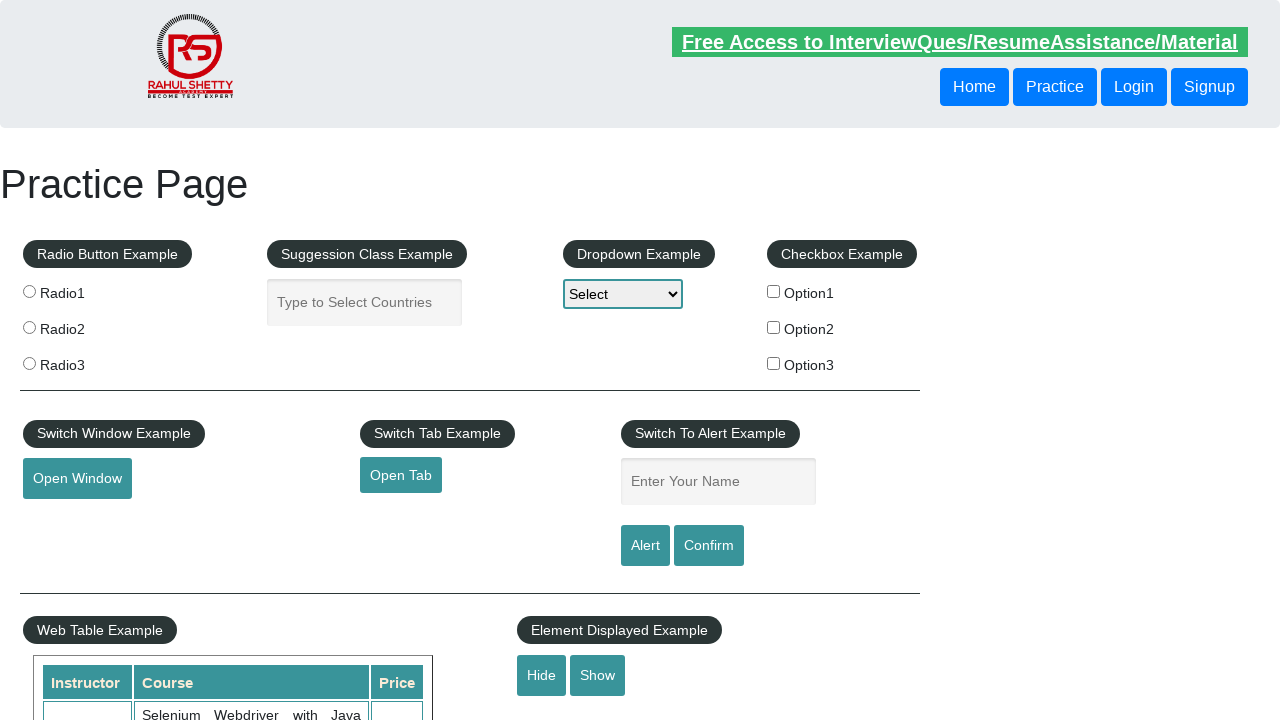

Verified text element transitioned to hidden state
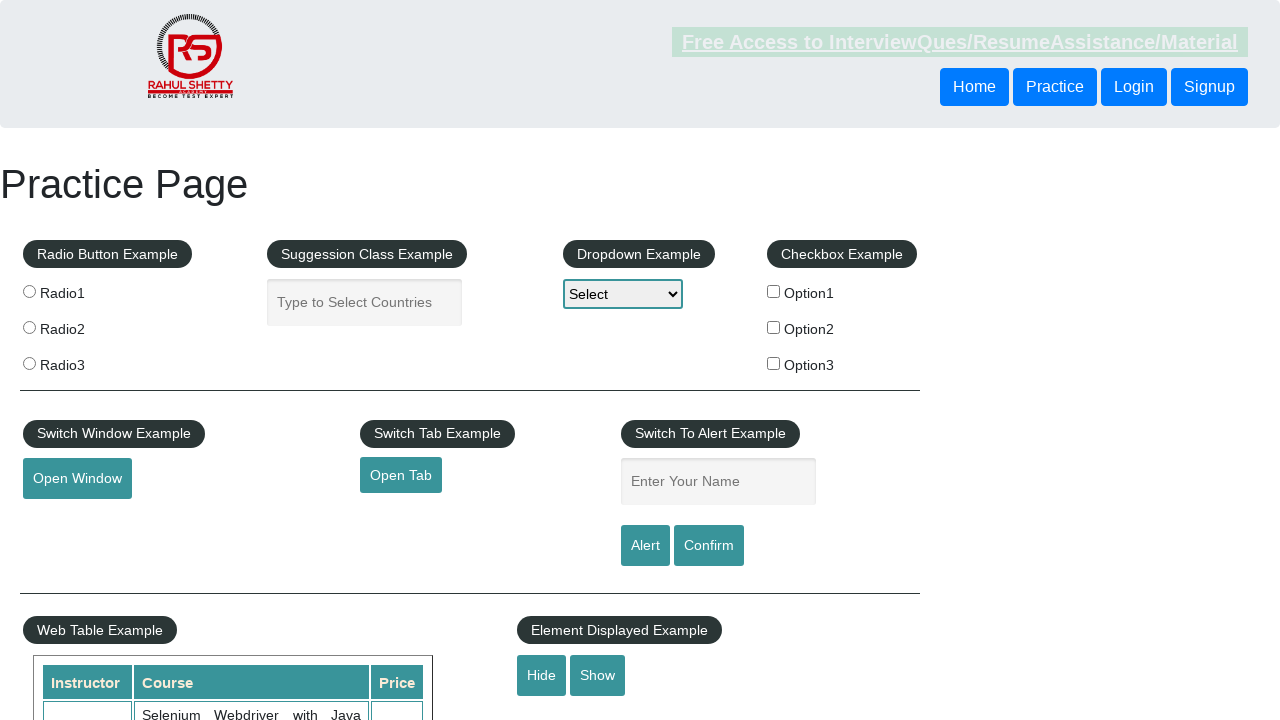

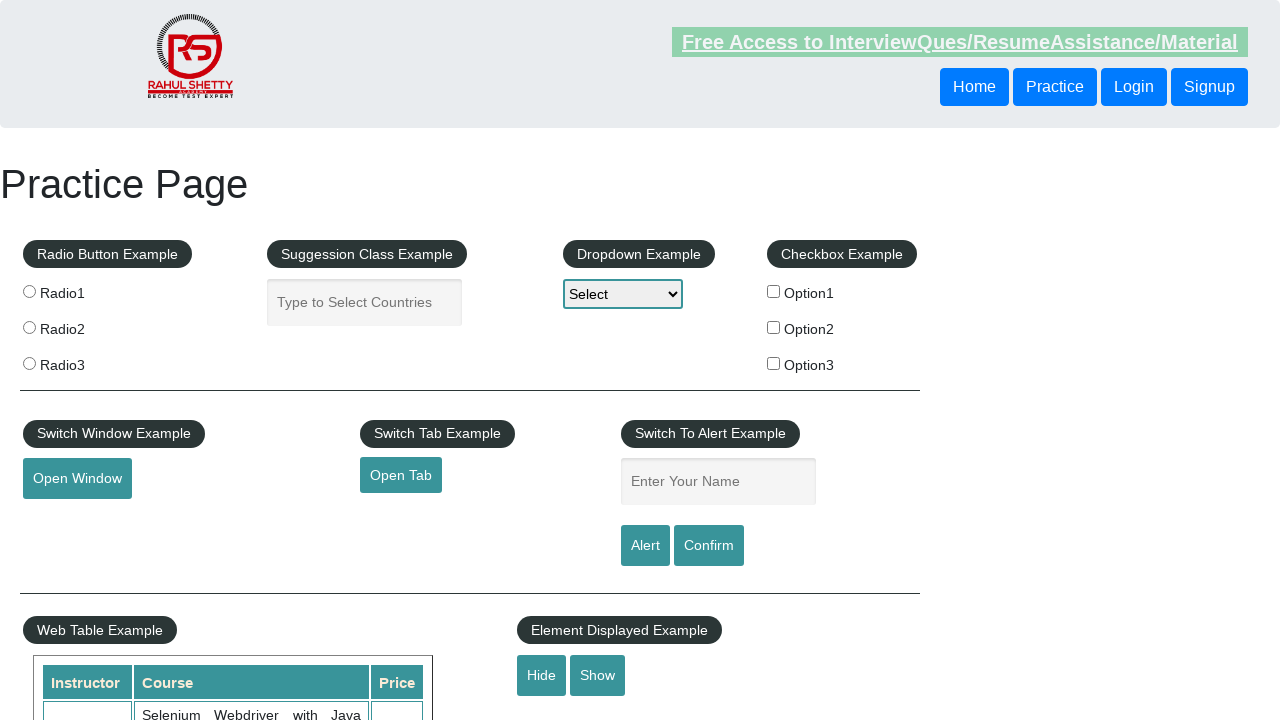